Waits for a specific price to appear, then solves a mathematical problem by extracting a value from the page and submitting the calculated answer

Starting URL: https://suninjuly.github.io/explicit_wait2.html

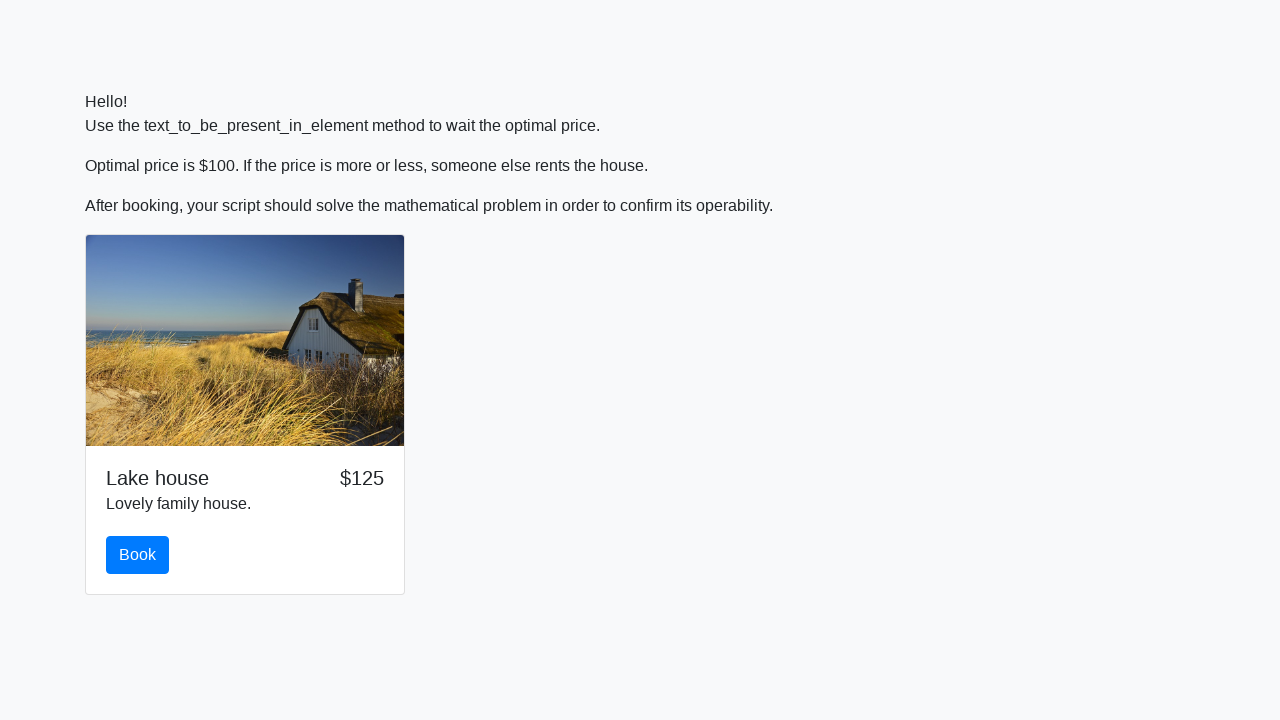

Waited for price to reach $100
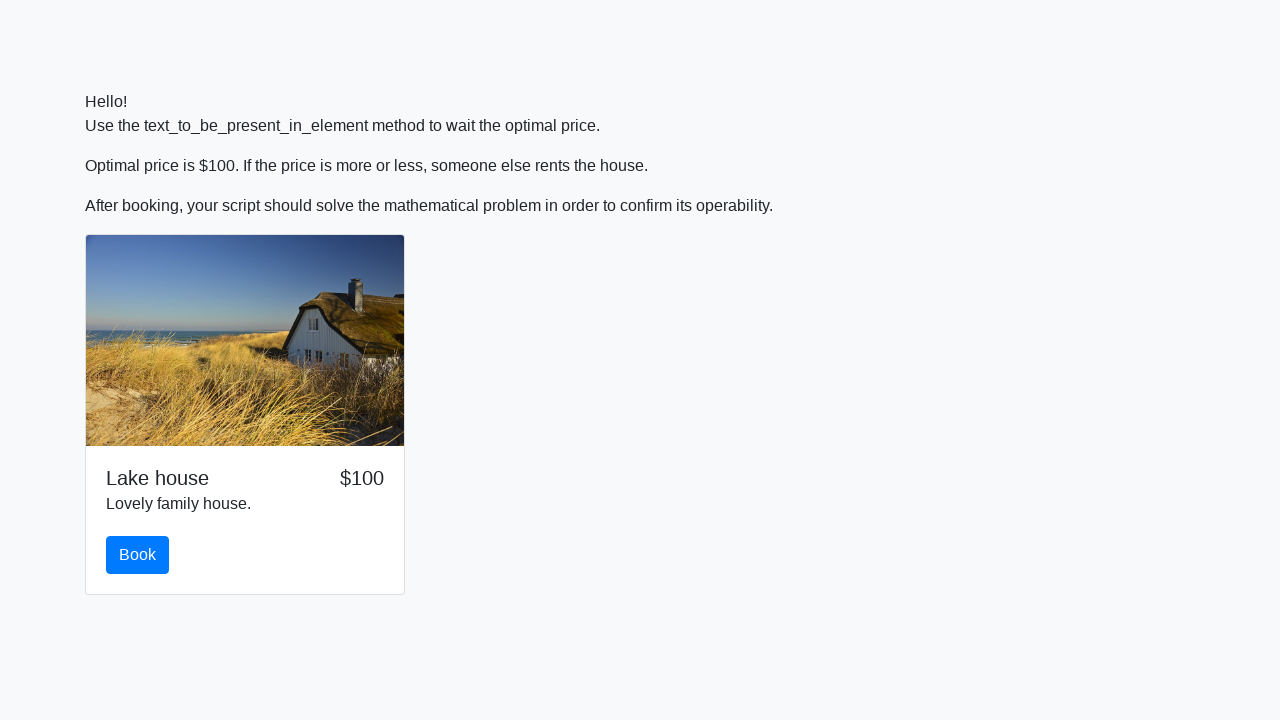

Clicked the book button at (138, 555) on #book
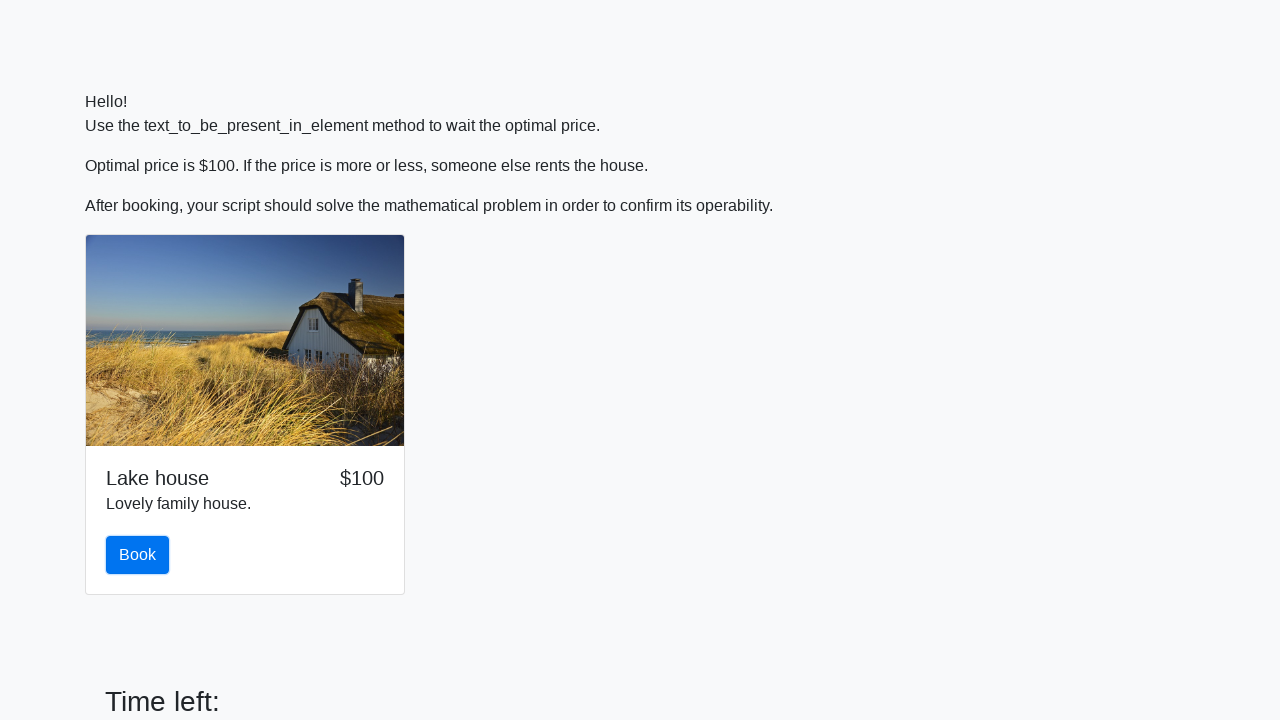

Extracted value from page: 220
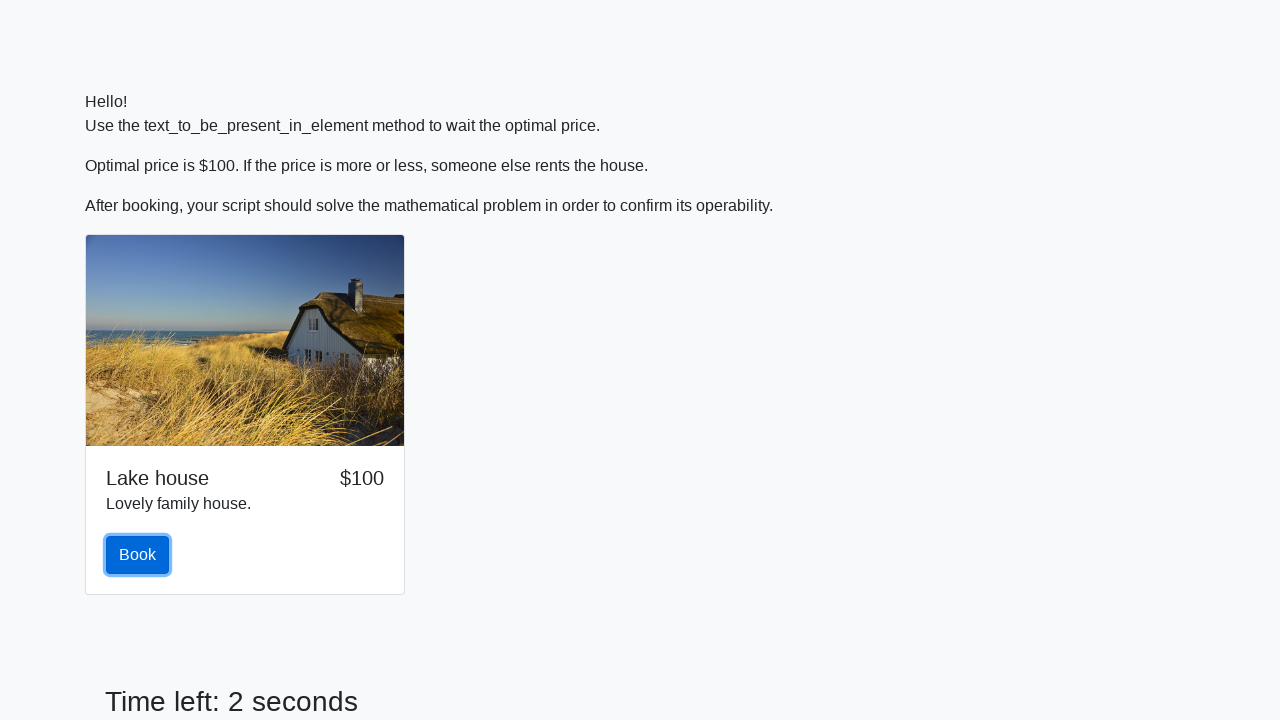

Calculated answer using formula: 0.059008775722711355
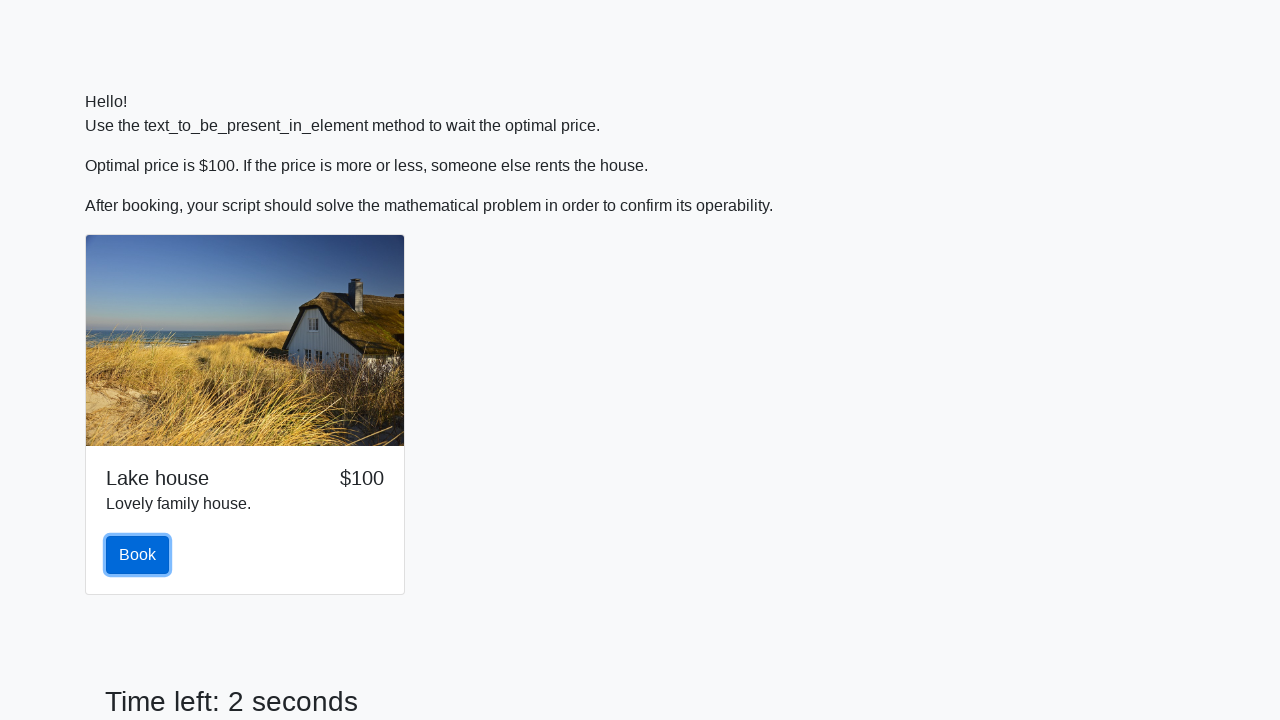

Filled answer field with calculated value on #answer
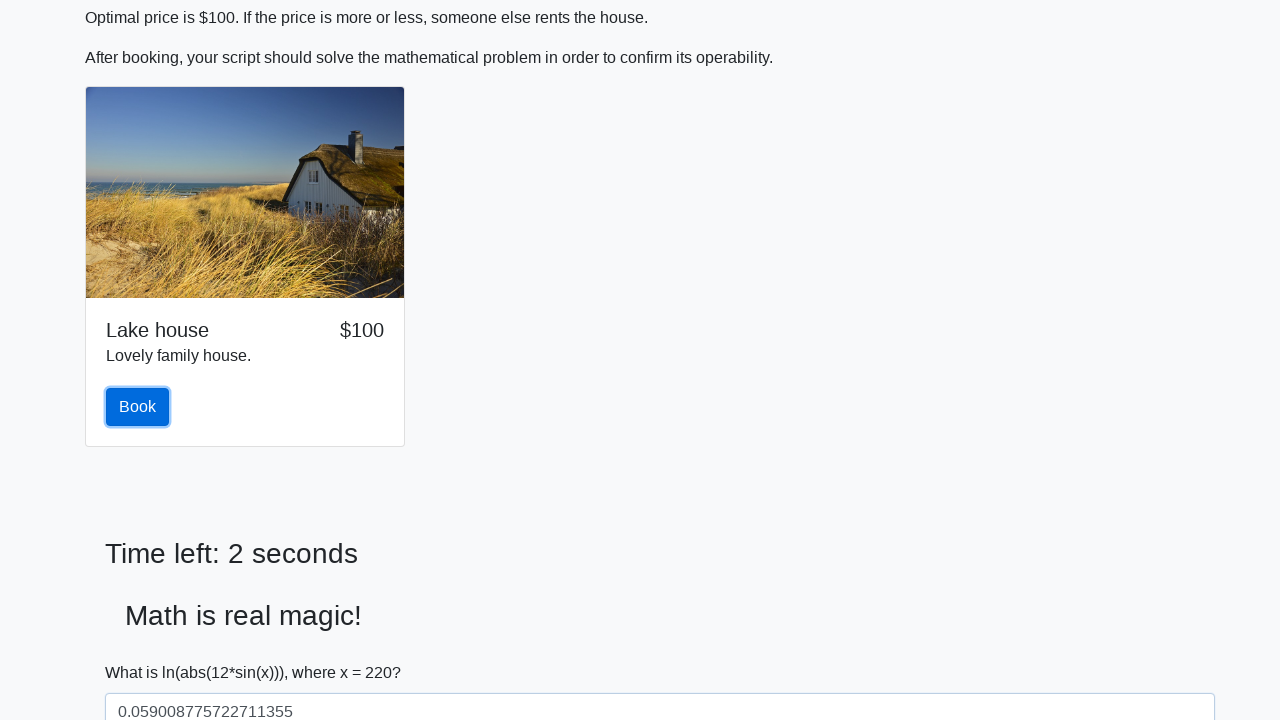

Clicked solve button to submit answer at (143, 651) on #solve
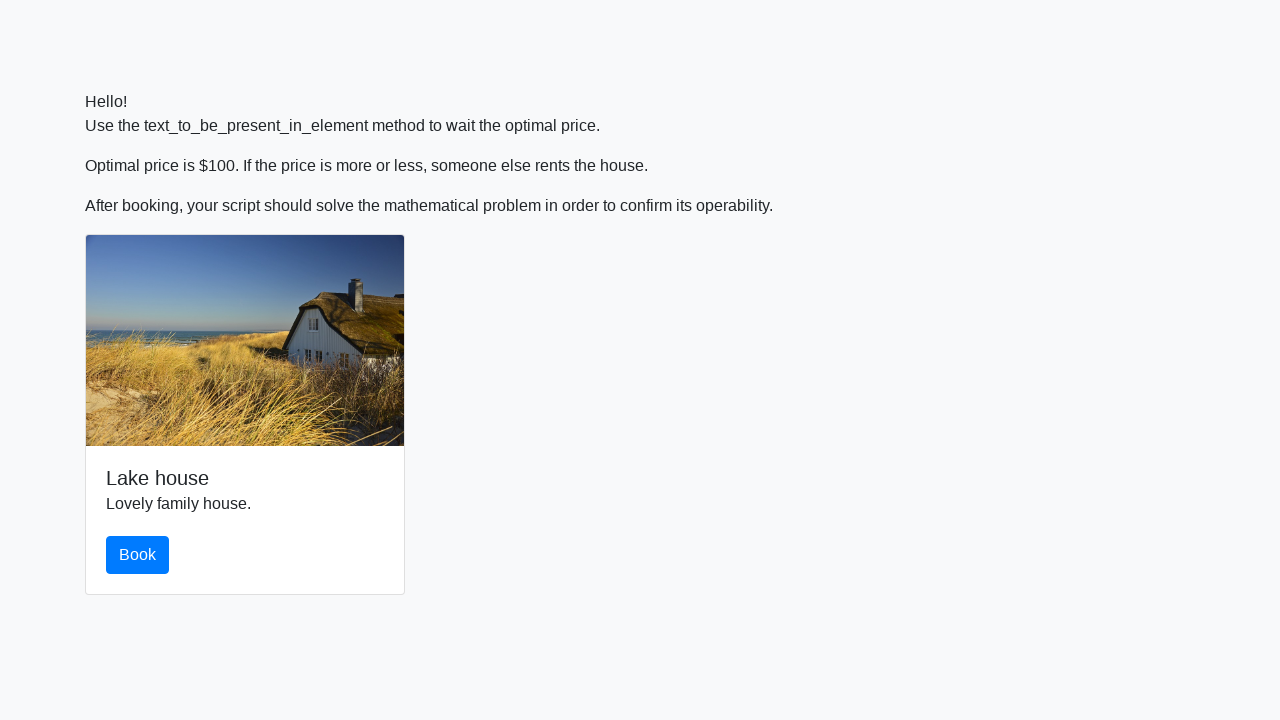

Waited 1000ms for alert to appear
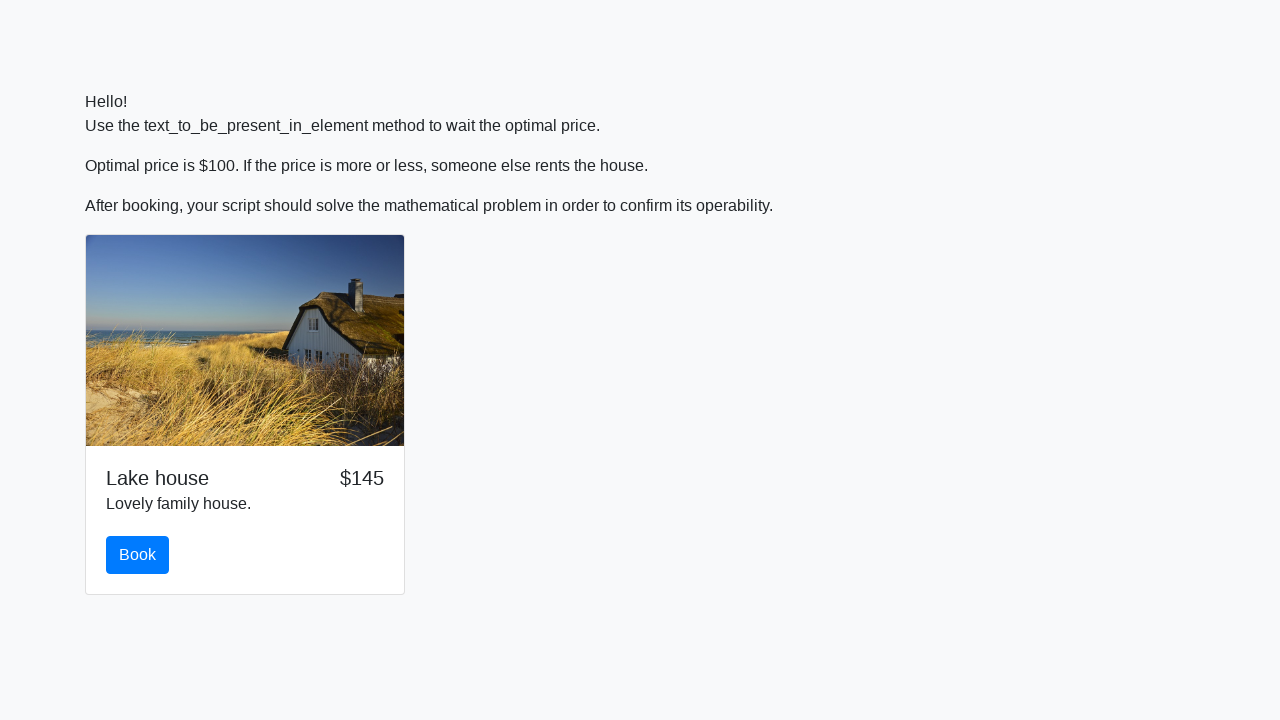

Handled and evaluated alert
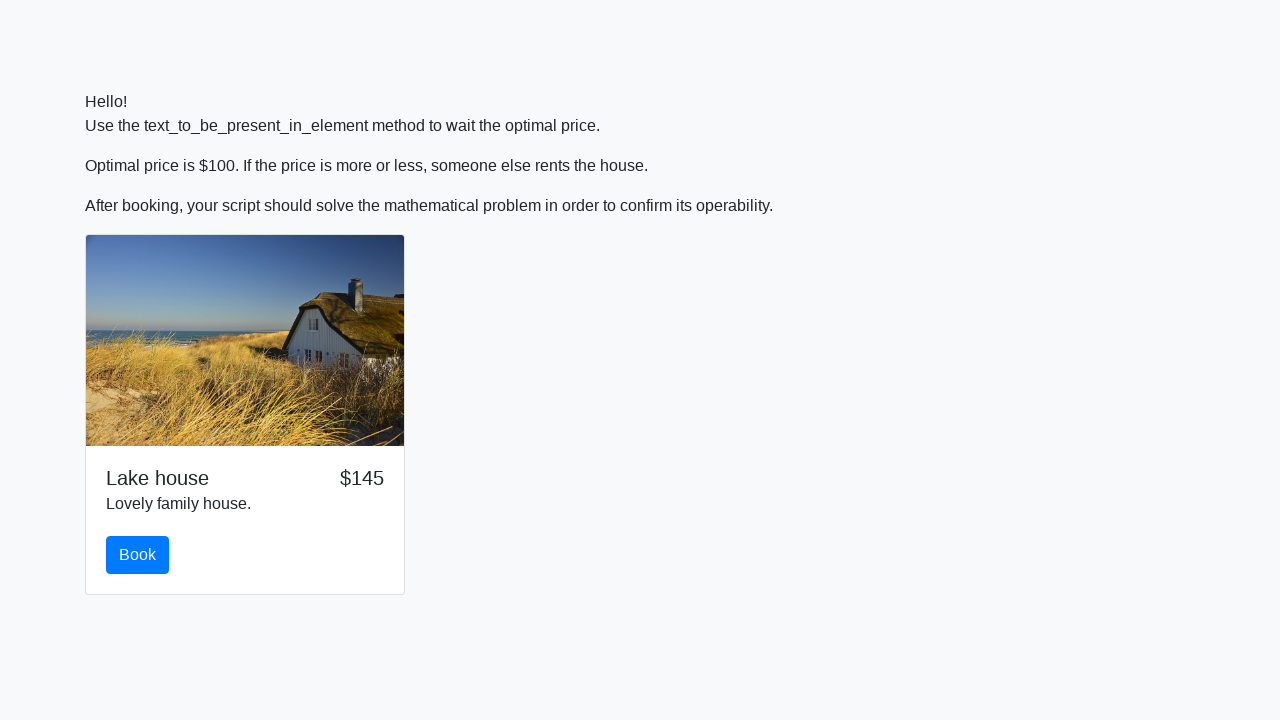

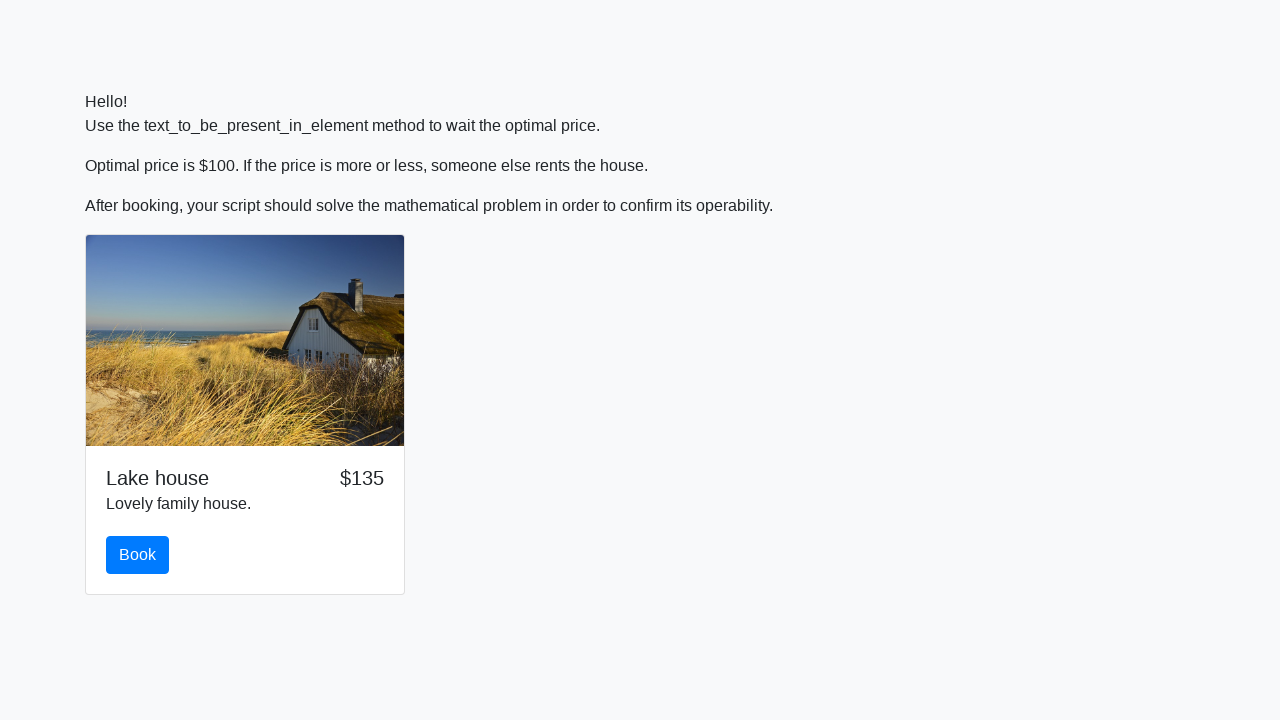